Adds a new todo item and marks it with a star by clicking the star button

Starting URL: https://devmountain.github.io/qa_todos/

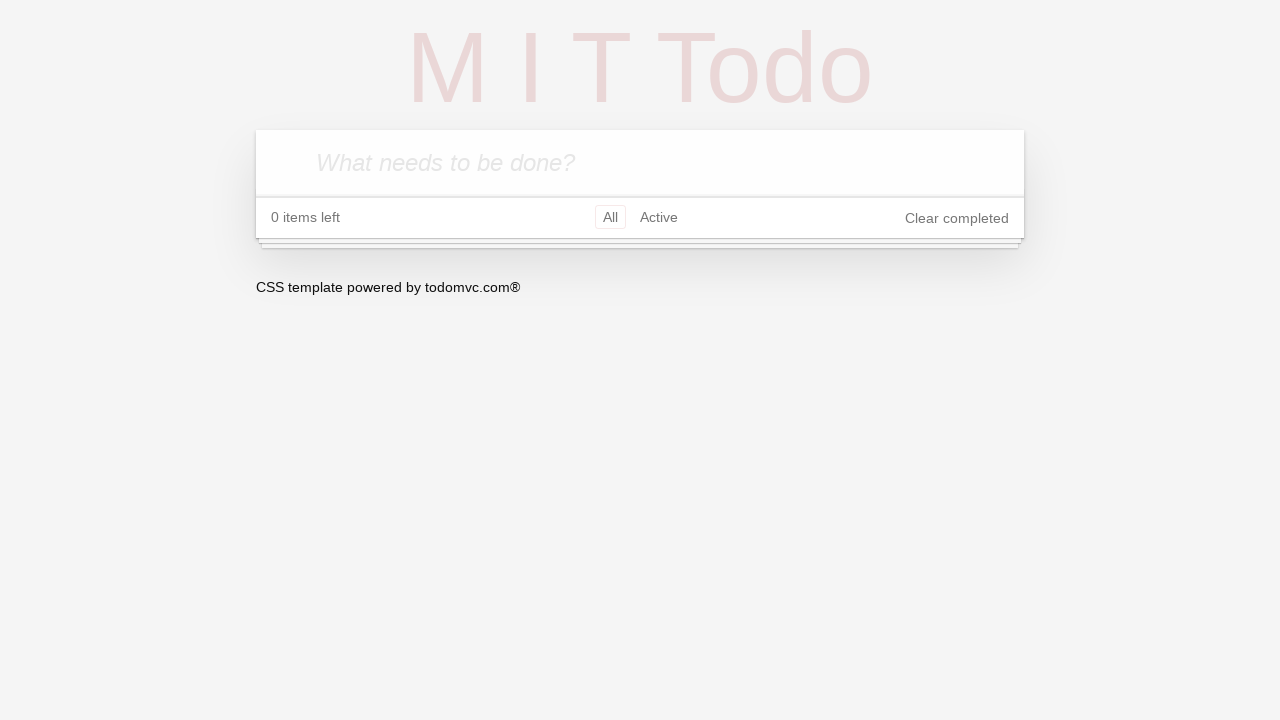

Todo input field is available
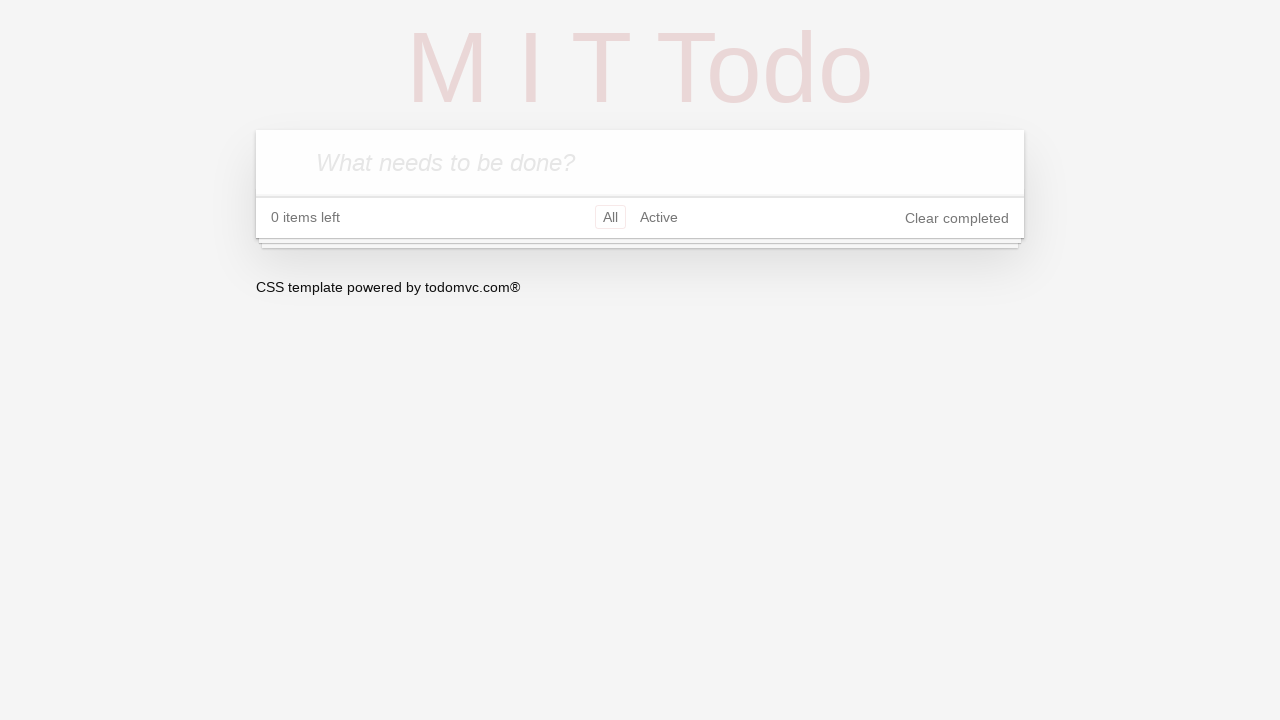

Filled new todo input with 'Test To-Do' on .new-todo
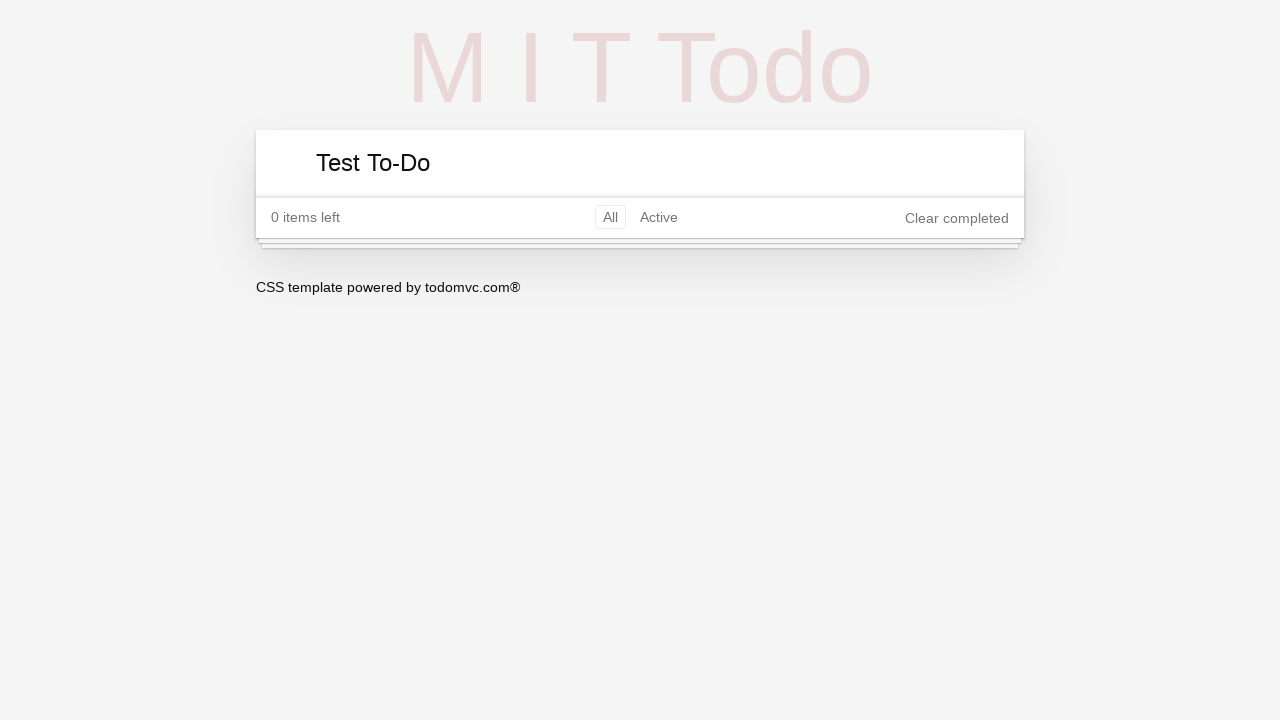

Pressed Enter to add the todo item on .new-todo
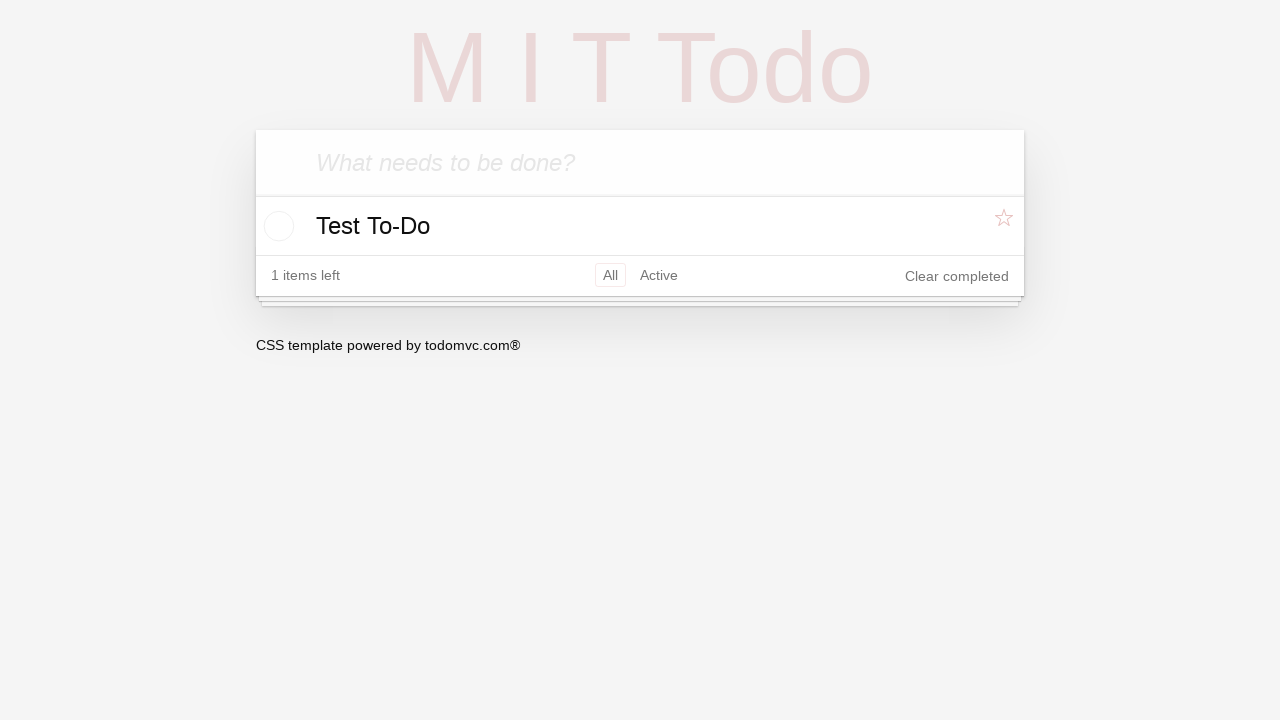

Clicked star button to mark todo as starred at (1006, 225) on li.todo:has-text("Test To-Do") .star
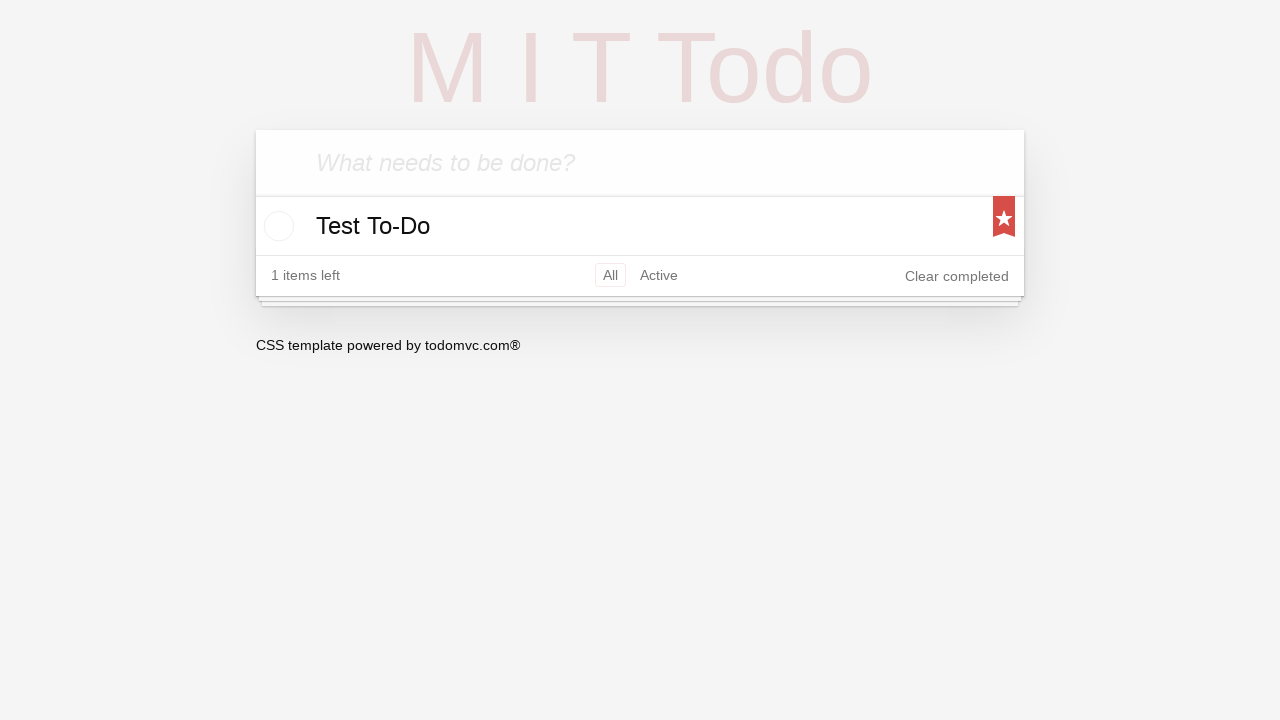

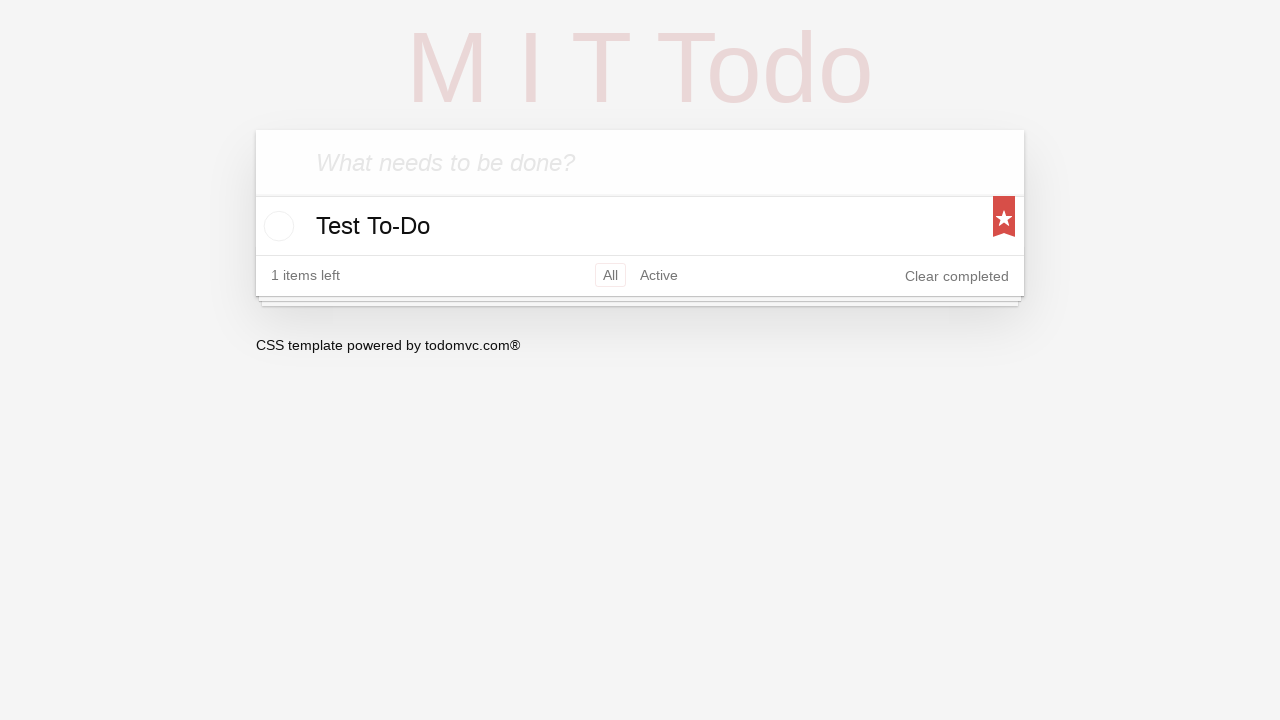